Tests that the Clear completed button displays correct text when items are completed

Starting URL: https://demo.playwright.dev/todomvc

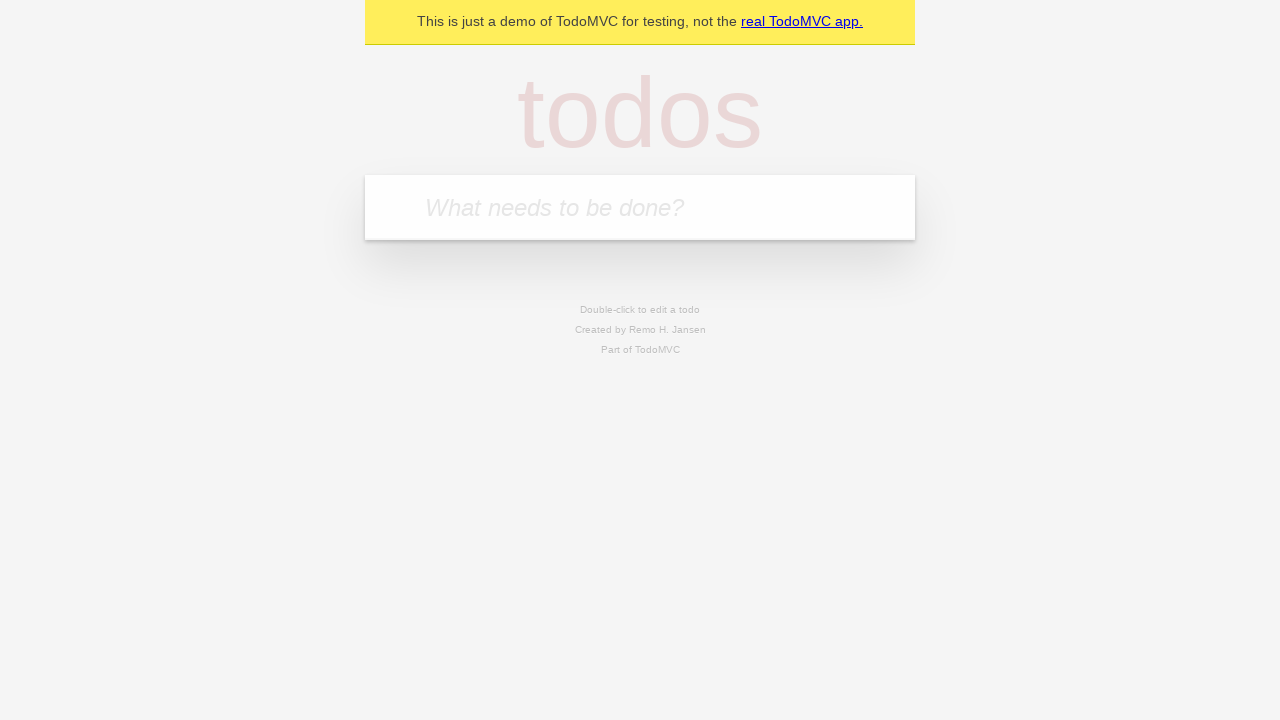

Filled input field with first todo 'buy some cheese' on internal:attr=[placeholder="What needs to be done?"i]
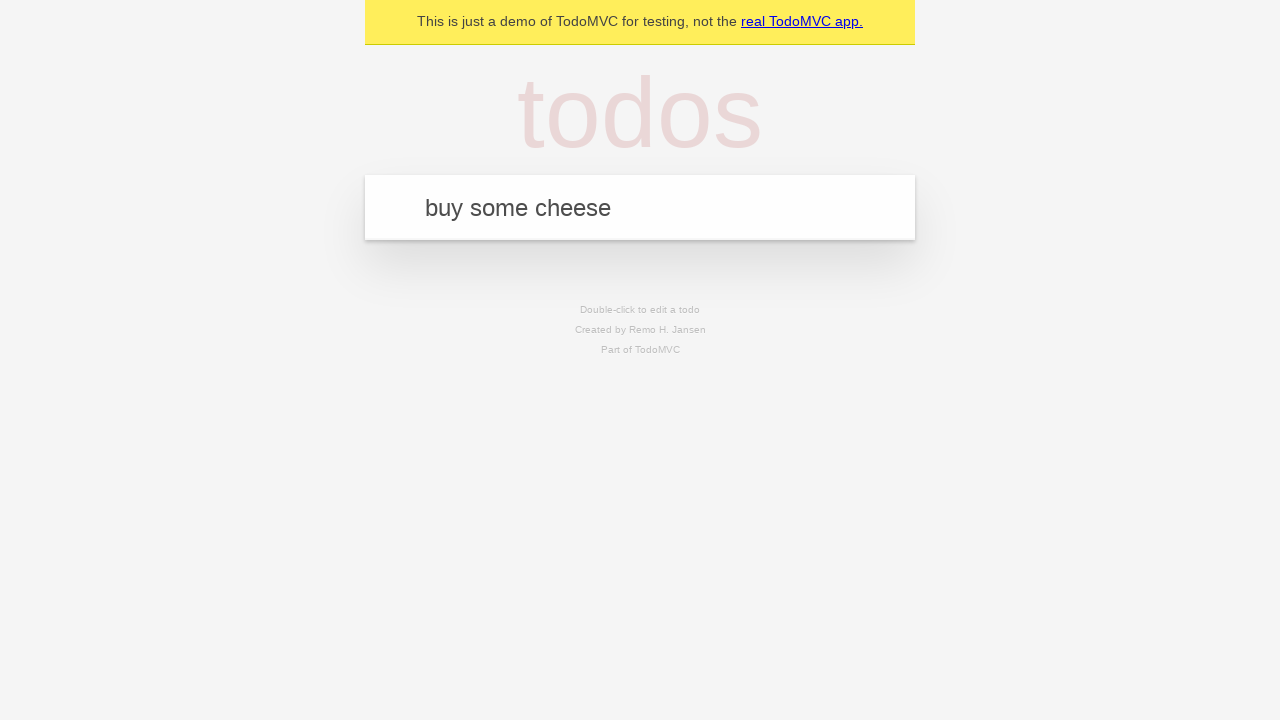

Pressed Enter to add first todo on internal:attr=[placeholder="What needs to be done?"i]
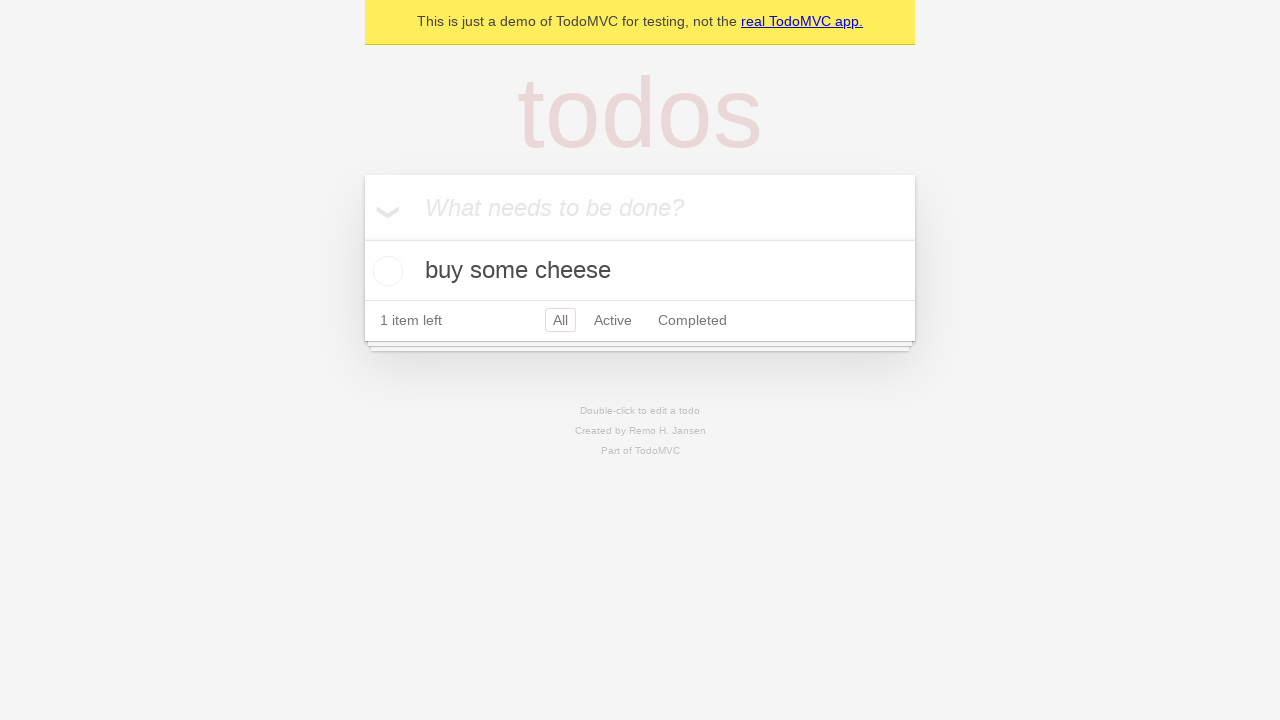

Filled input field with second todo 'feed the cat' on internal:attr=[placeholder="What needs to be done?"i]
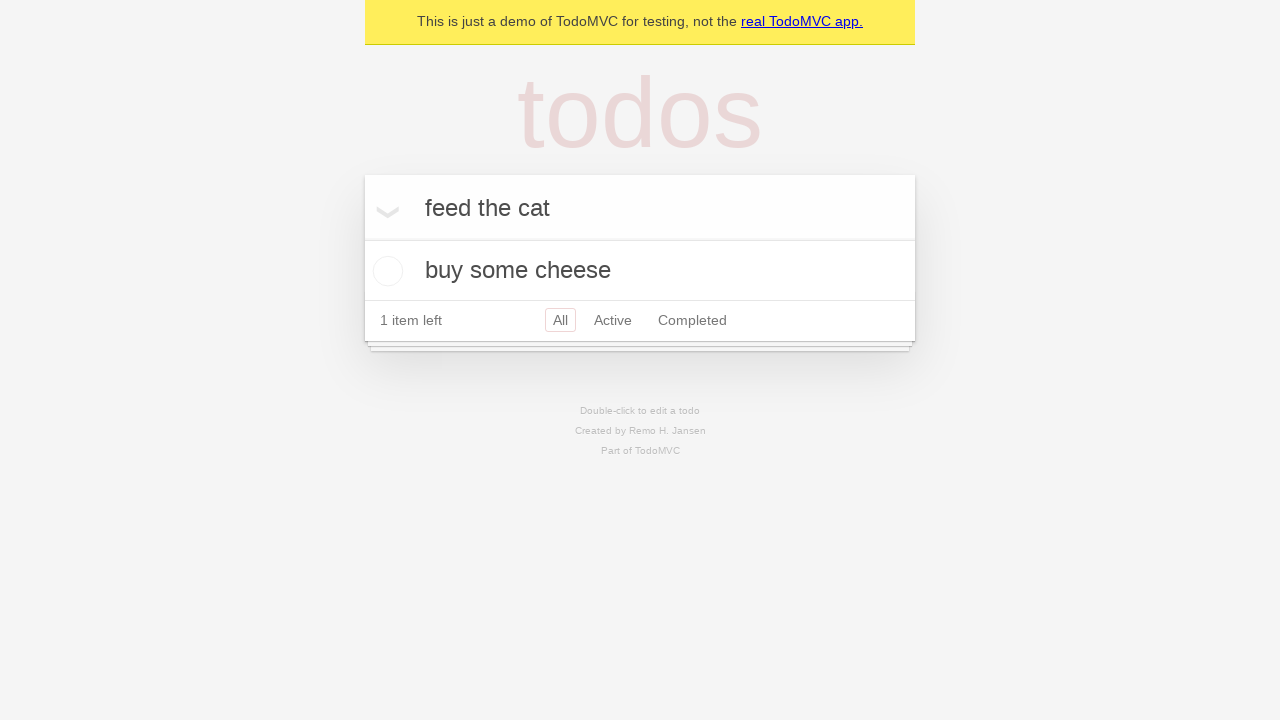

Pressed Enter to add second todo on internal:attr=[placeholder="What needs to be done?"i]
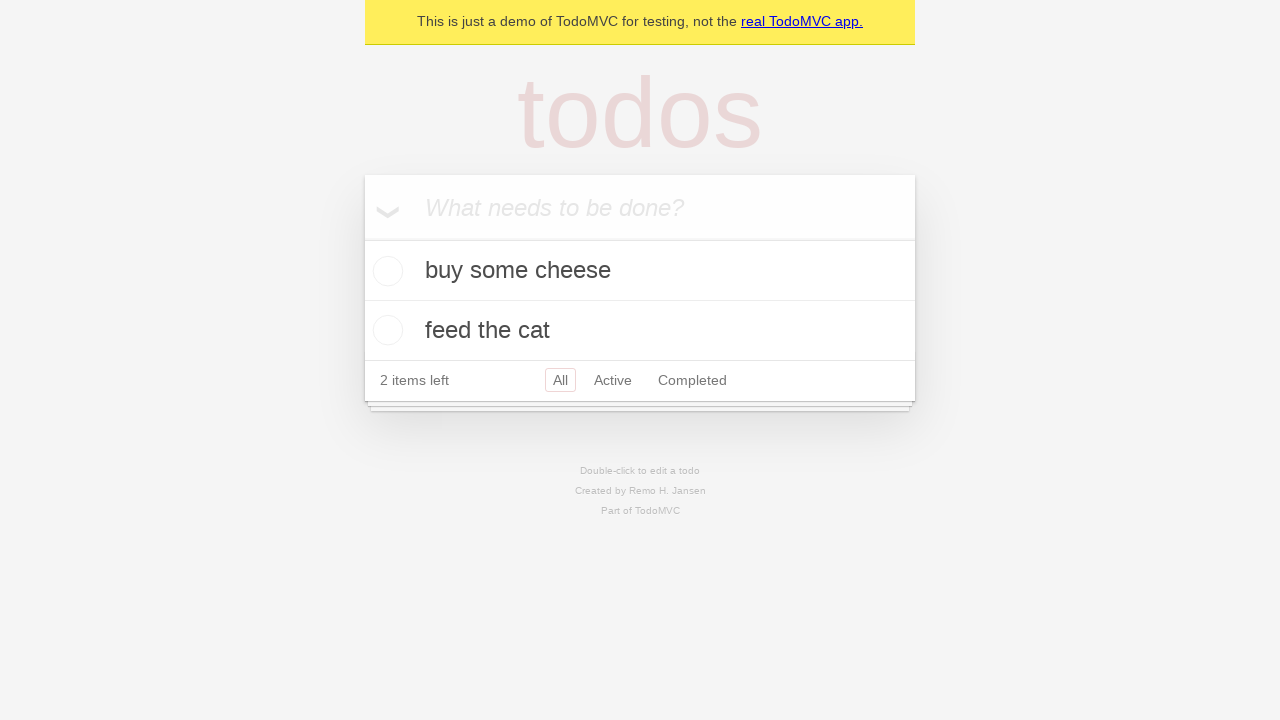

Filled input field with third todo 'book a doctors appointment' on internal:attr=[placeholder="What needs to be done?"i]
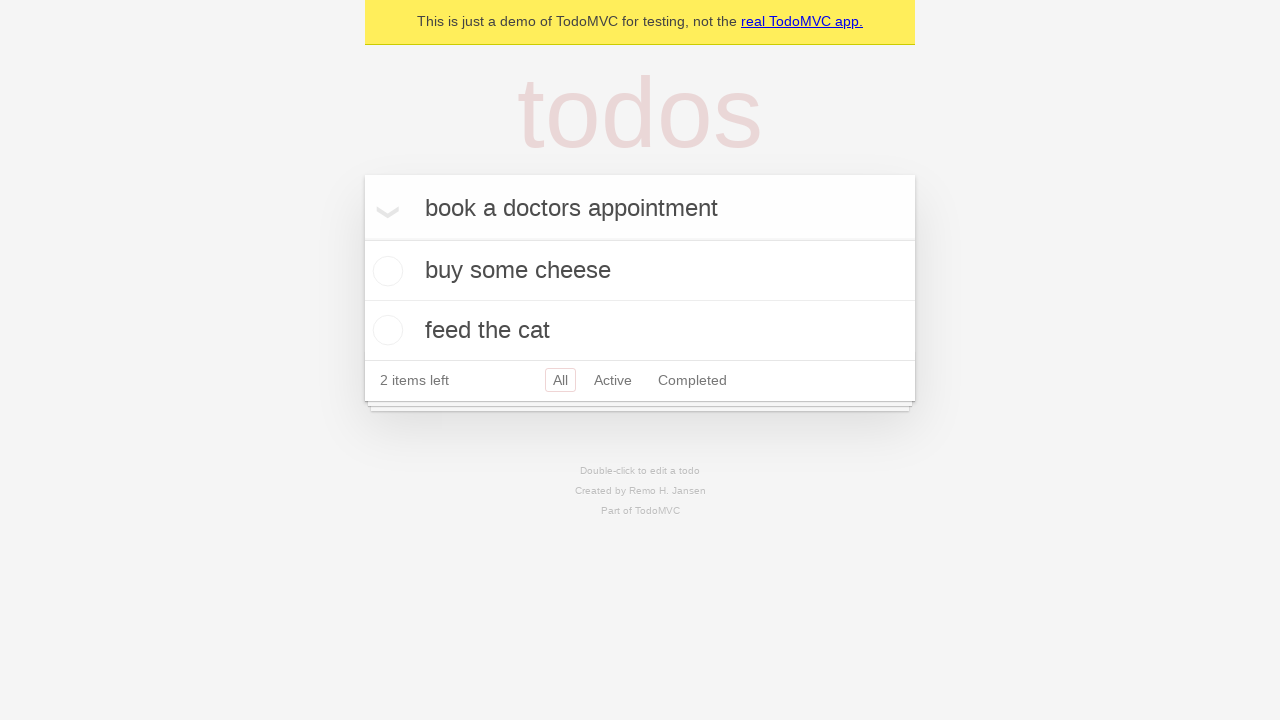

Pressed Enter to add third todo on internal:attr=[placeholder="What needs to be done?"i]
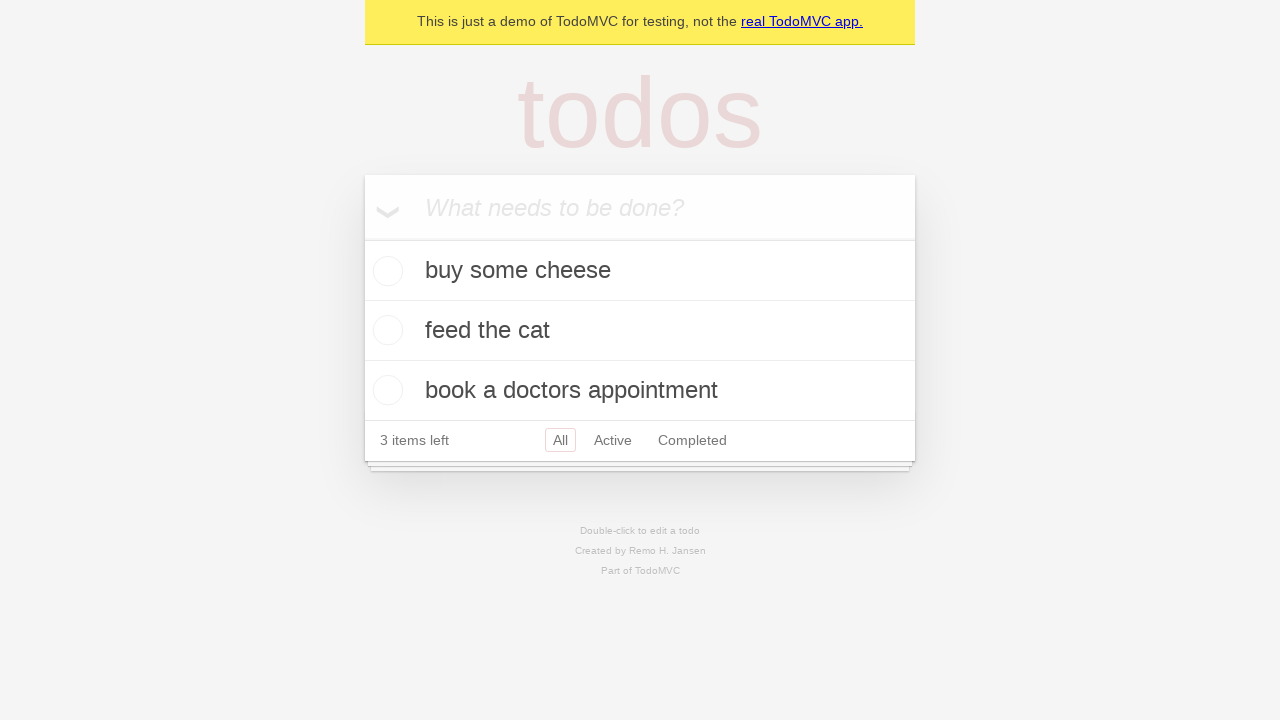

Checked the first todo item to mark as completed at (385, 271) on .todo-list li .toggle >> nth=0
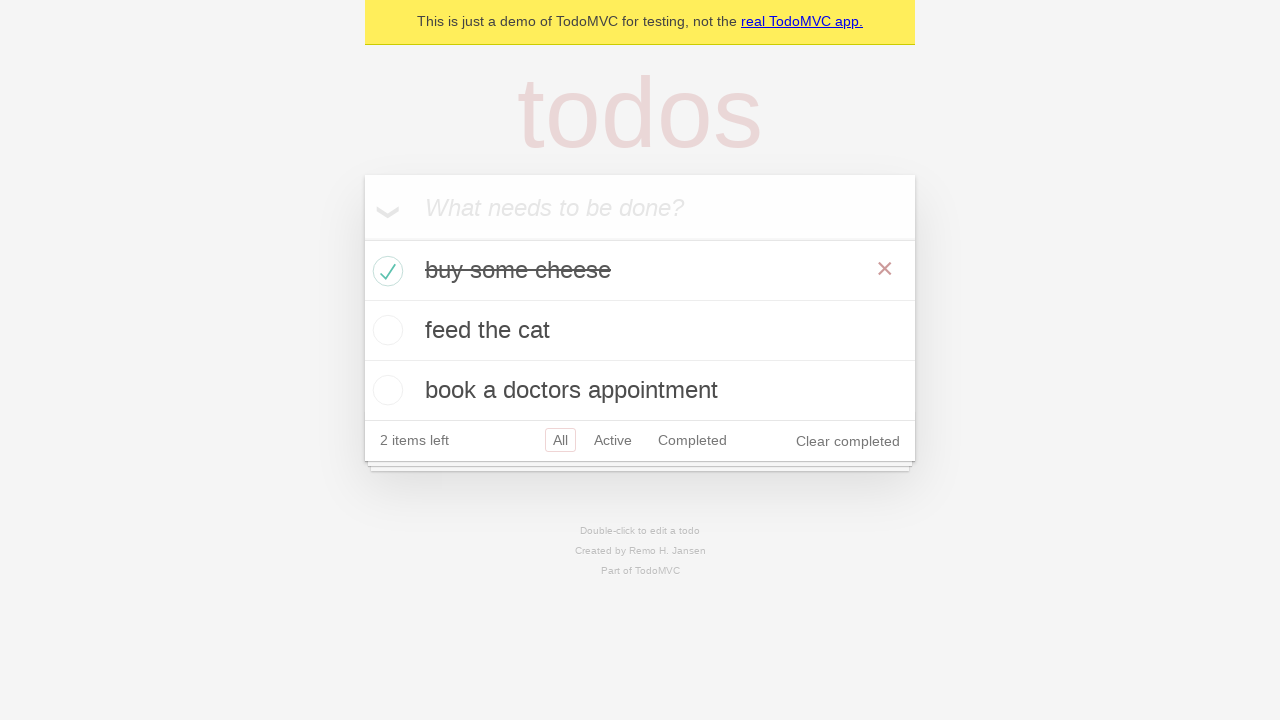

Clear completed button appeared on the page
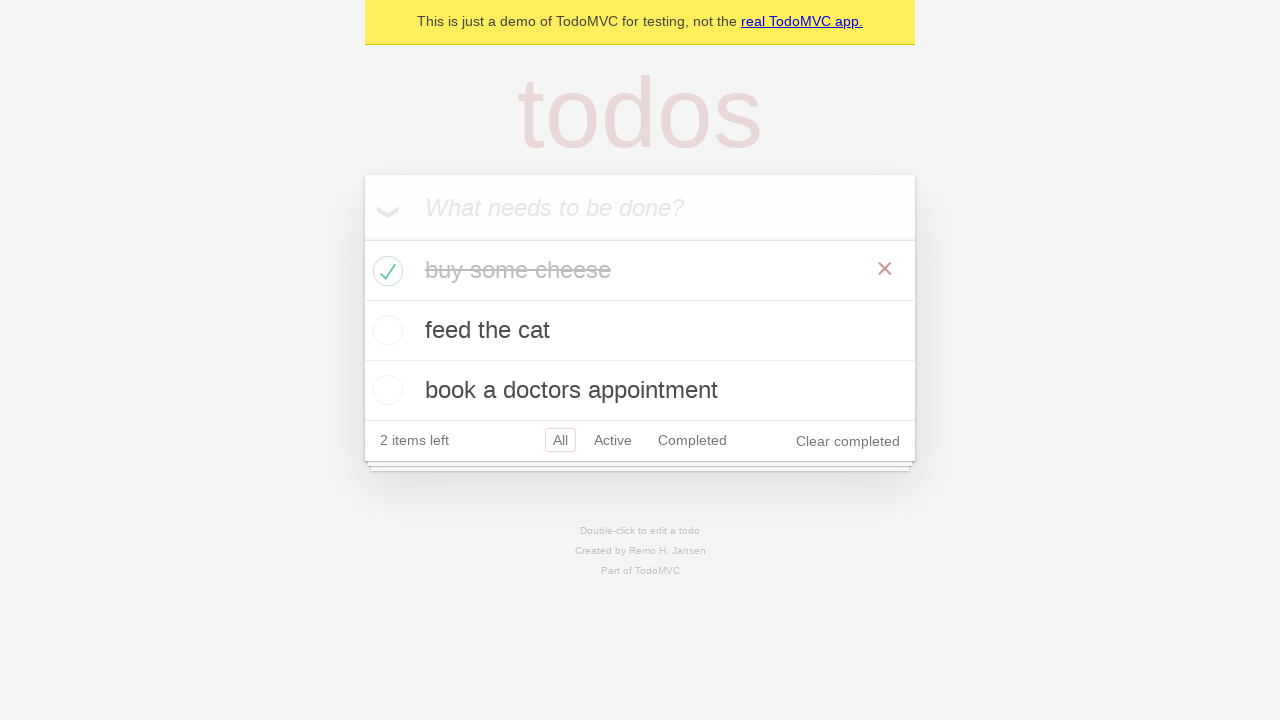

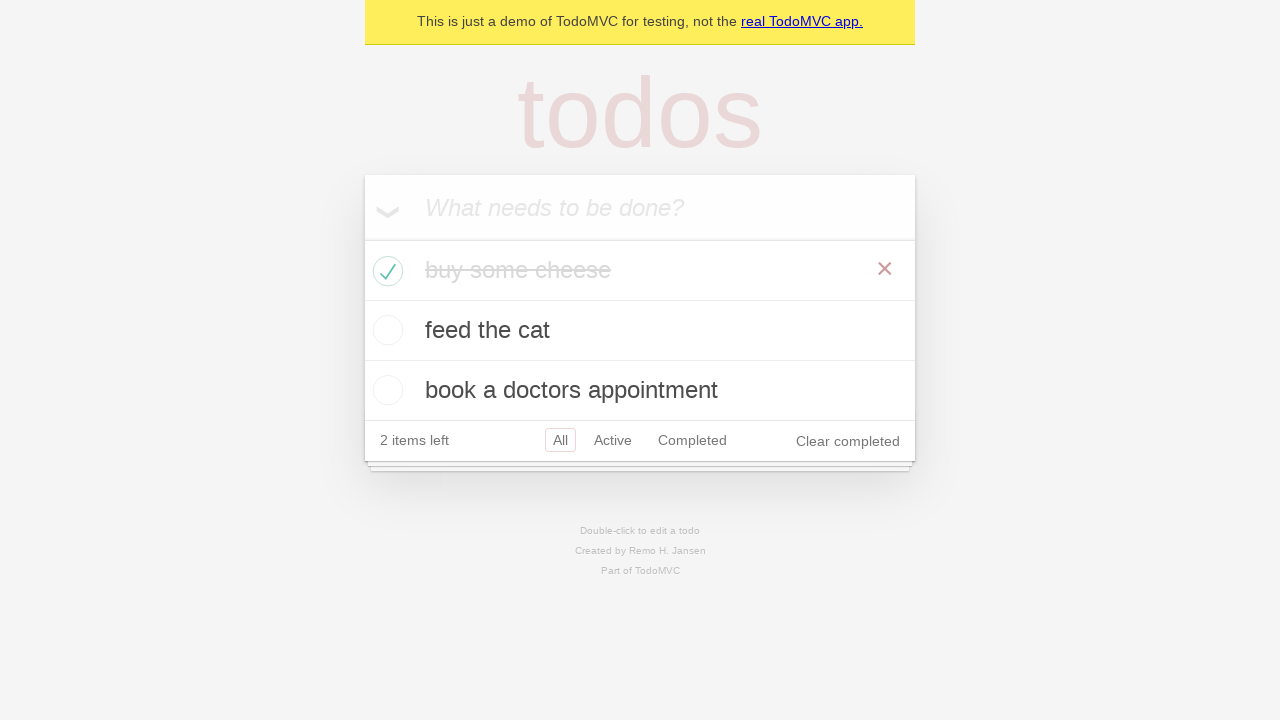